Tests JavaScript alert handling by clicking a button that triggers an alert, verifying the alert message, accepting it, and confirming the result text updates correctly.

Starting URL: https://the-internet.herokuapp.com/javascript_alerts

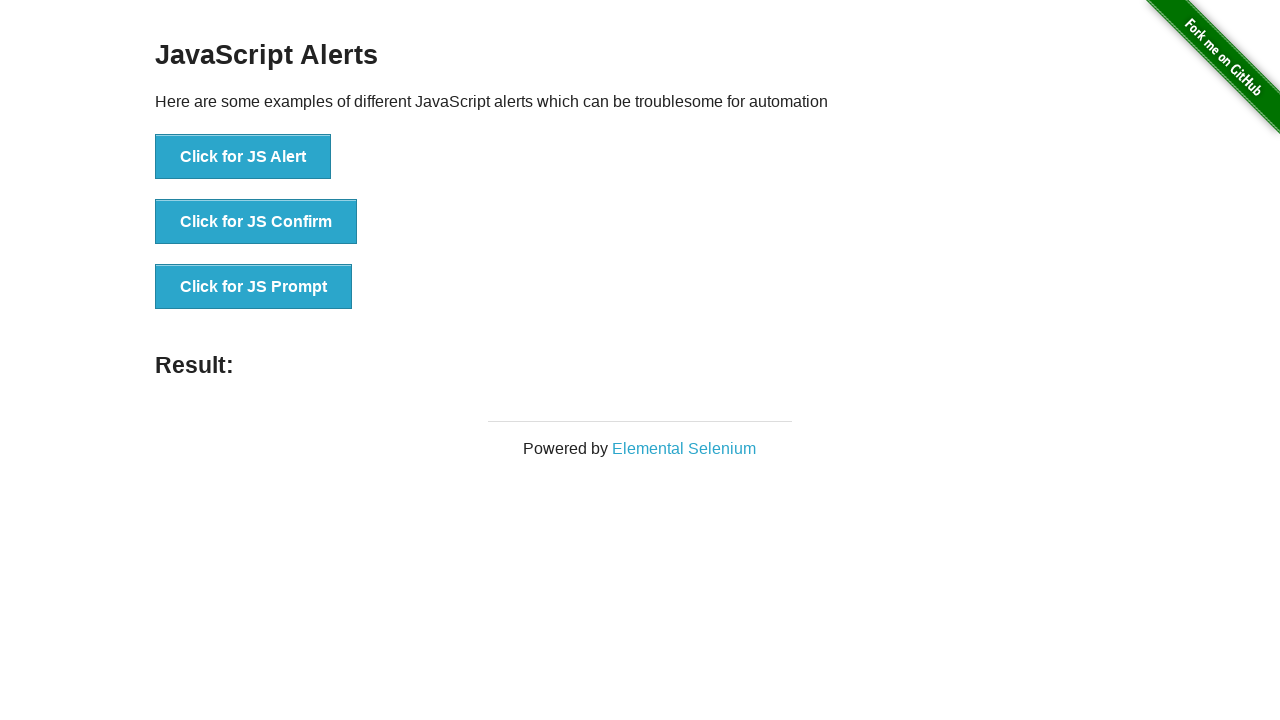

Dialog handler registered to accept alerts
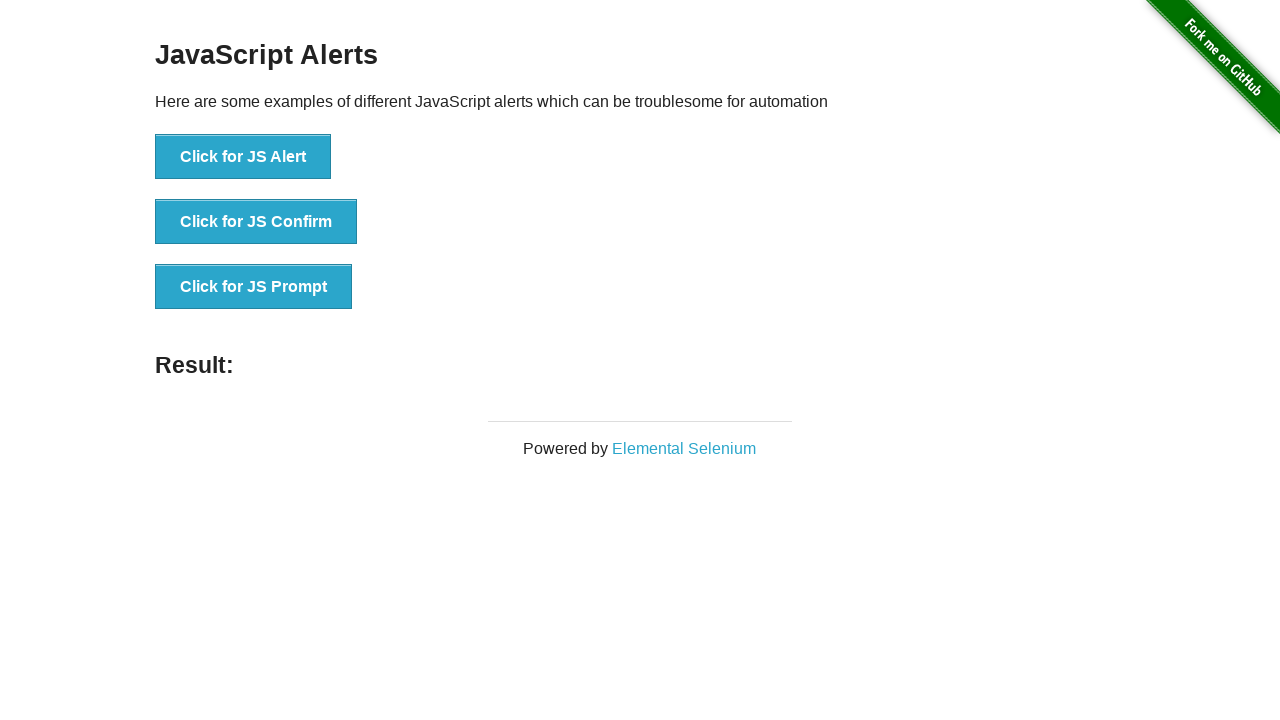

Clicked button to trigger JavaScript alert at (243, 157) on button[onclick="jsAlert()"]
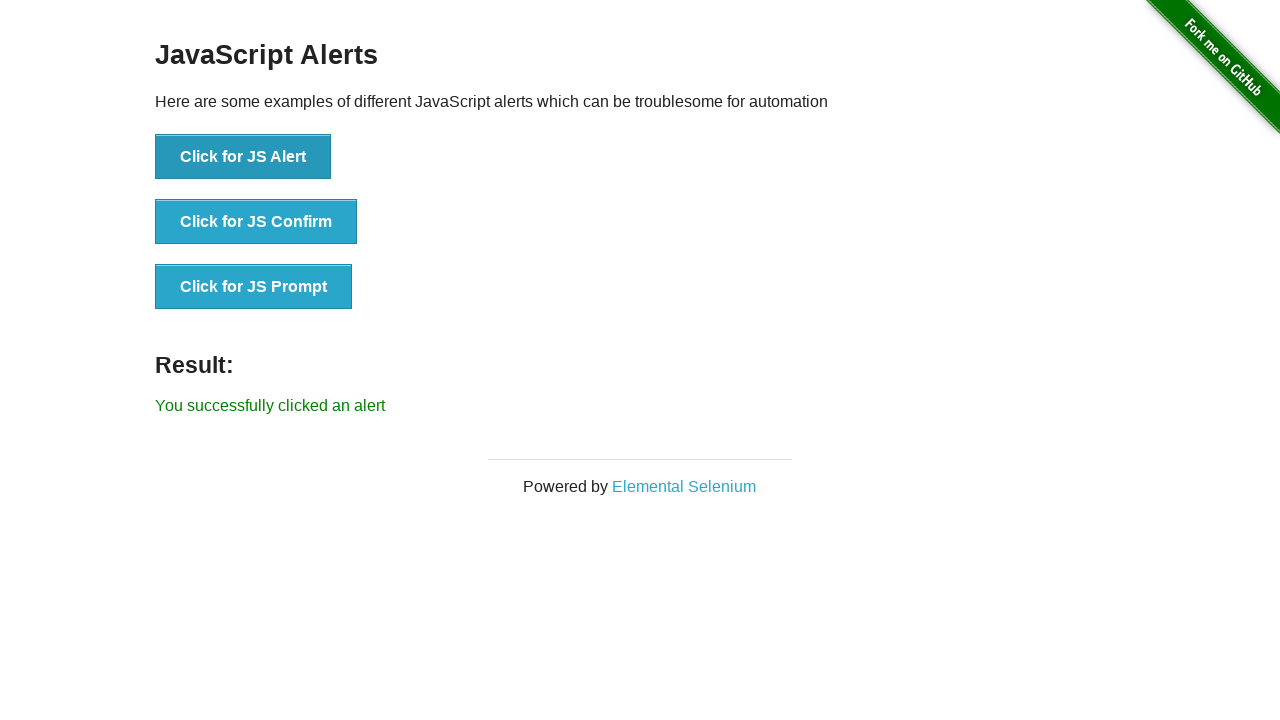

Result element loaded and visible
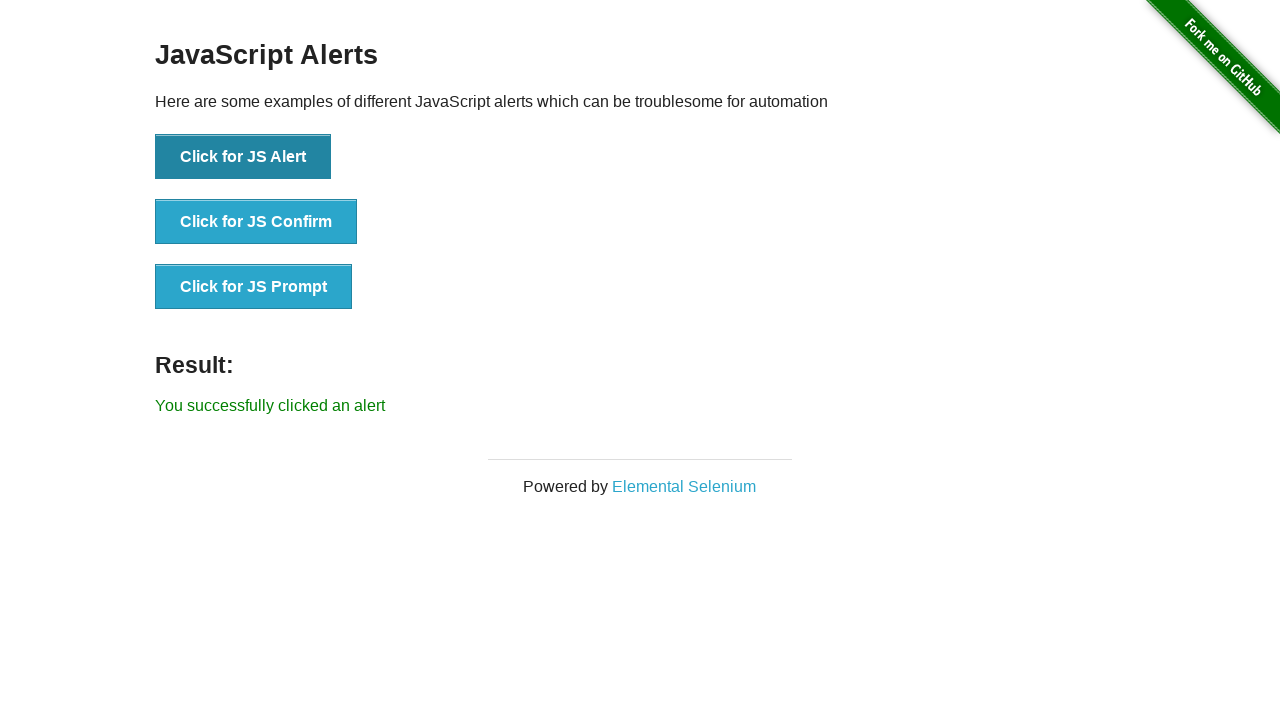

Verified result text: 'You successfully clicked an alert'
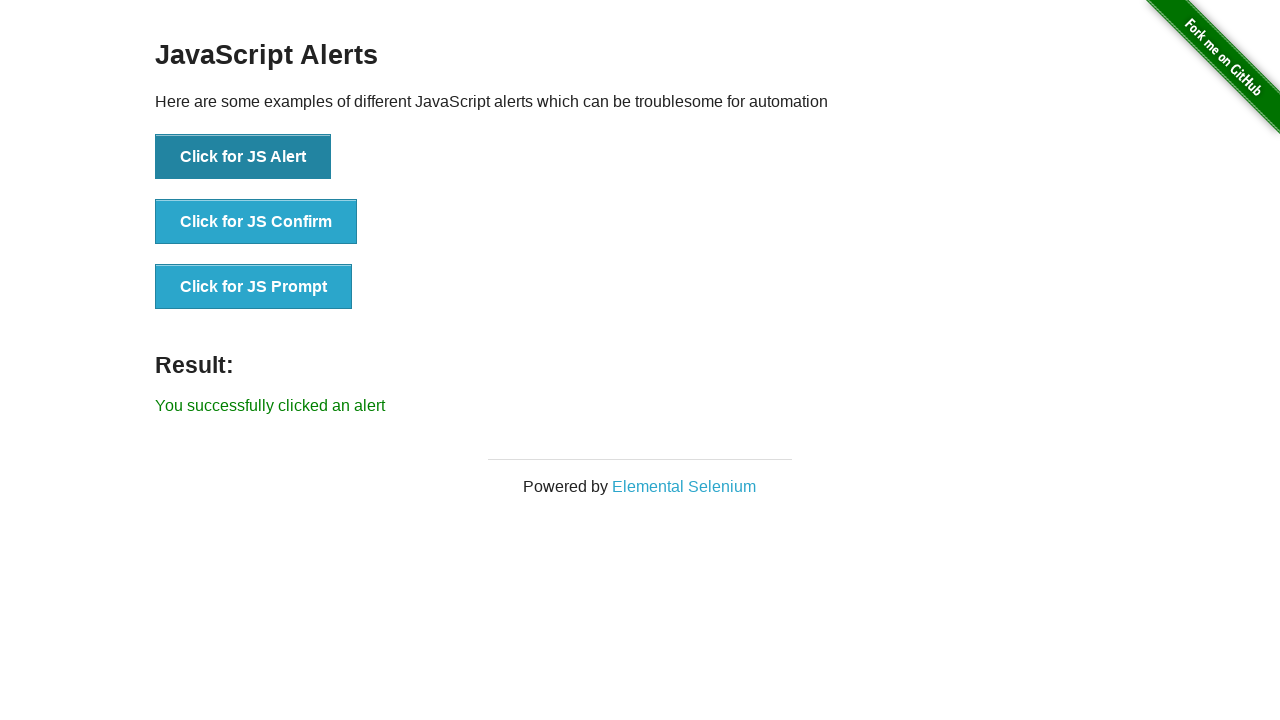

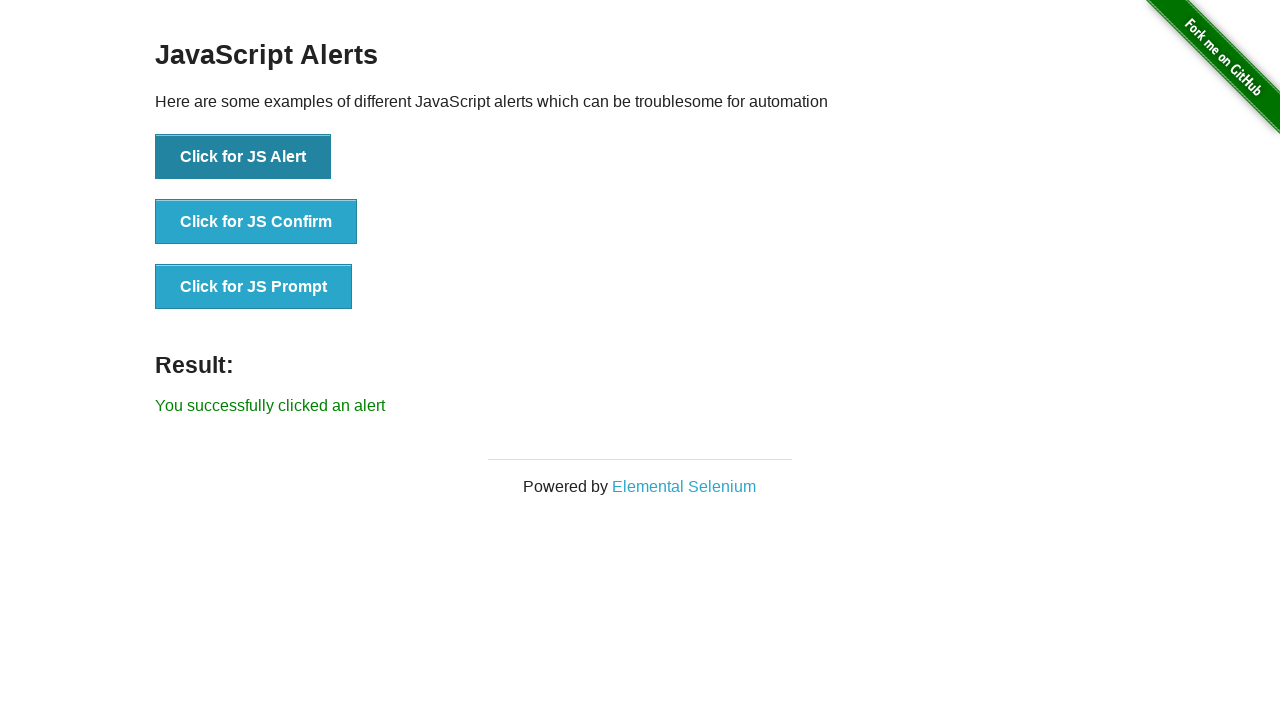